Tests user registration form by filling in personal details (first name, last name, email, telephone, password) and submitting the registration form on an OpenCart website.

Starting URL: https://naveenautomationlabs.com/opencart/index.php?route=account/register

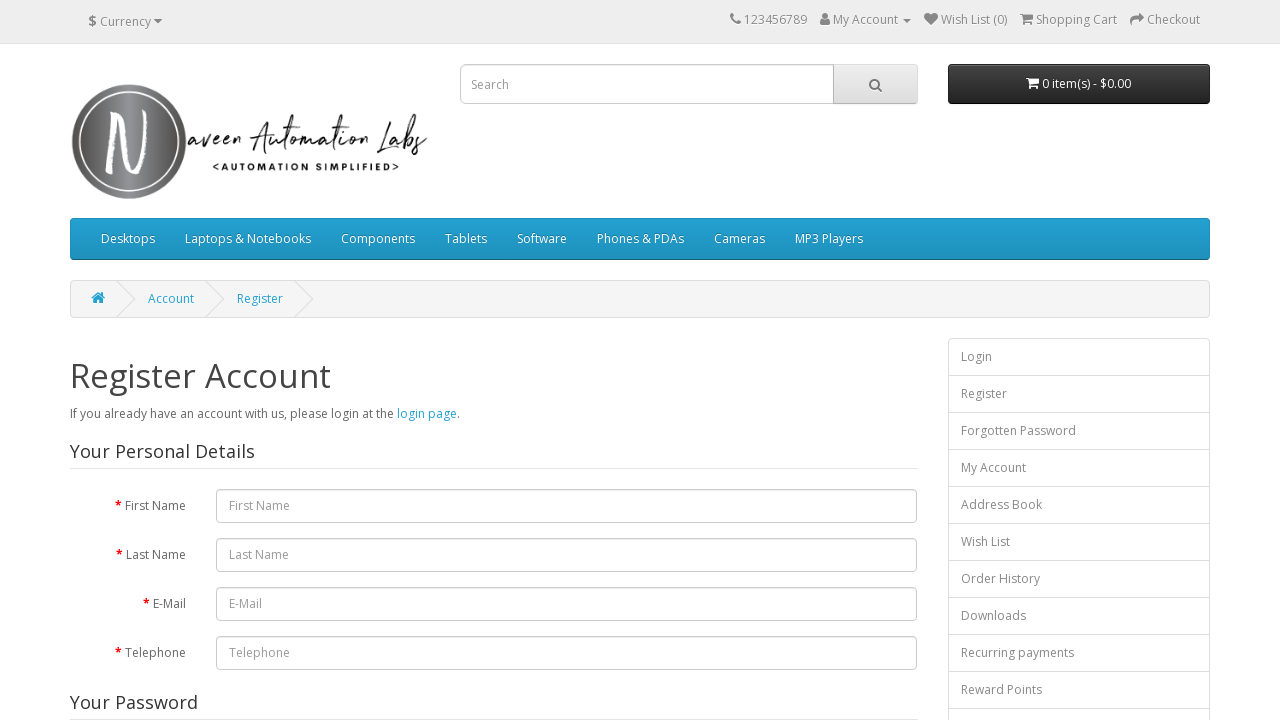

Filled first name field with 'TestUser' on #input-firstname
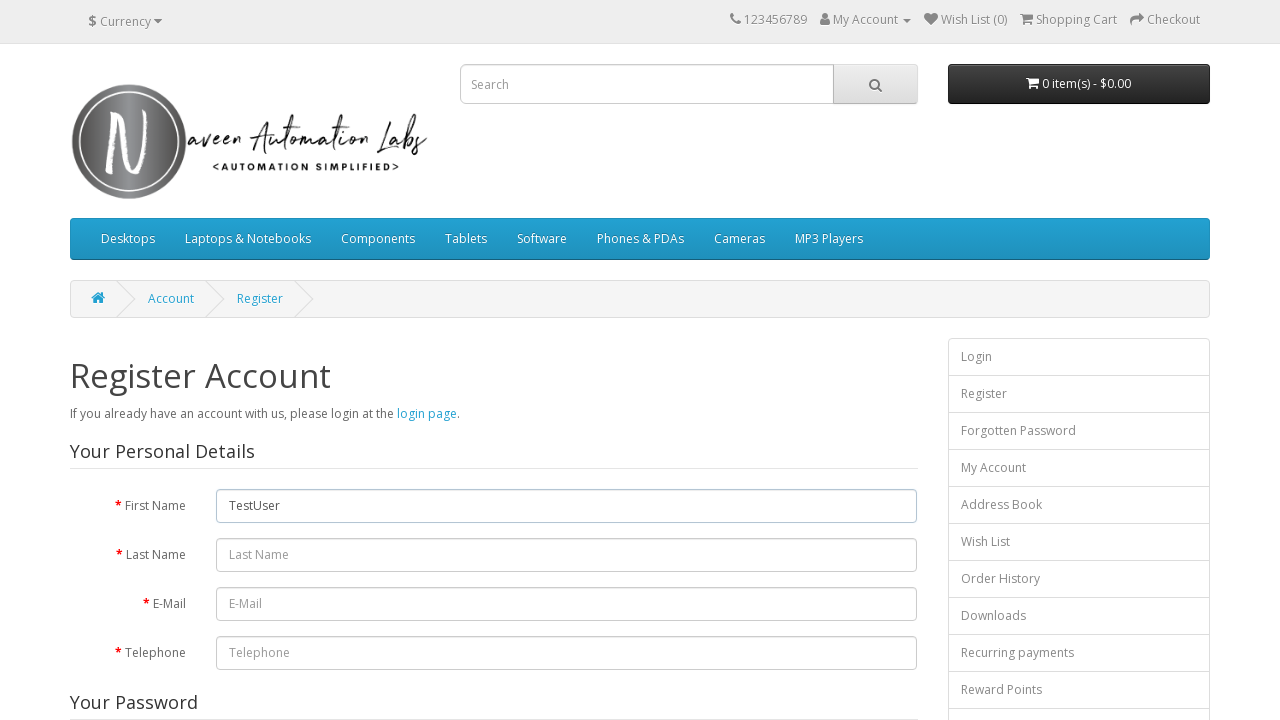

Filled last name field with 'Automation' on #input-lastname
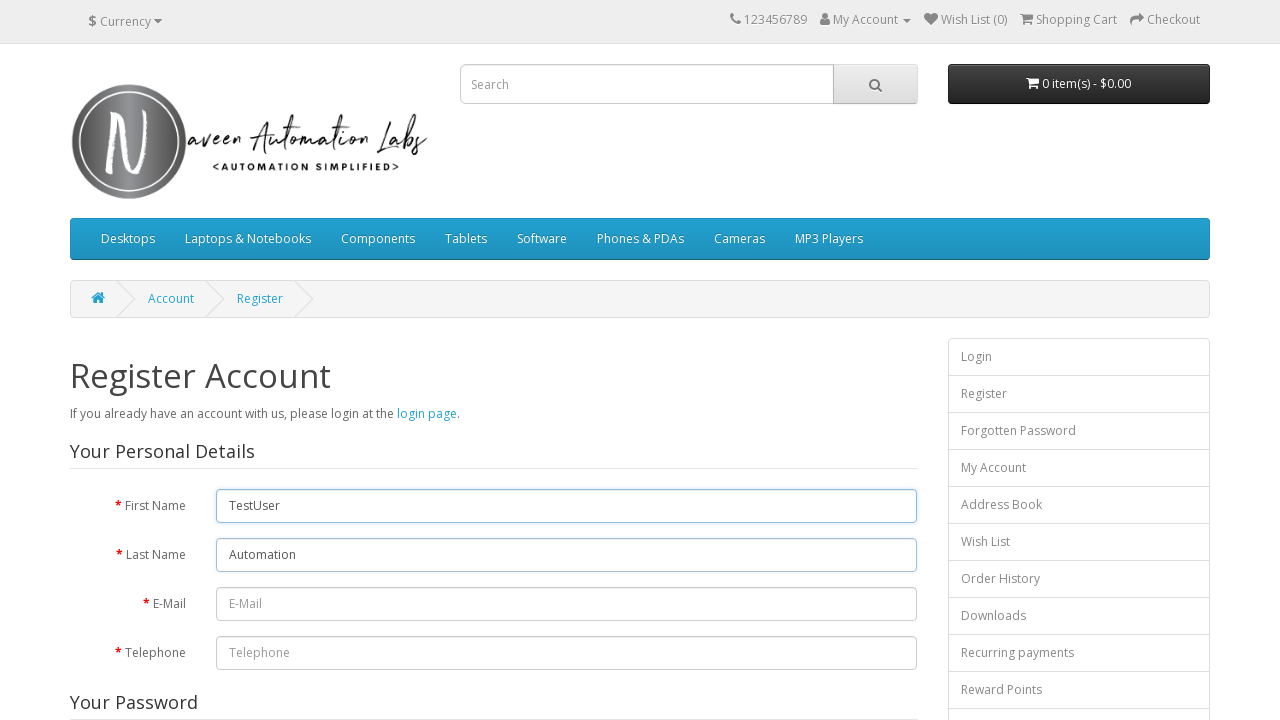

Filled email field with 'testuser7842@yopmail.com' on #input-email
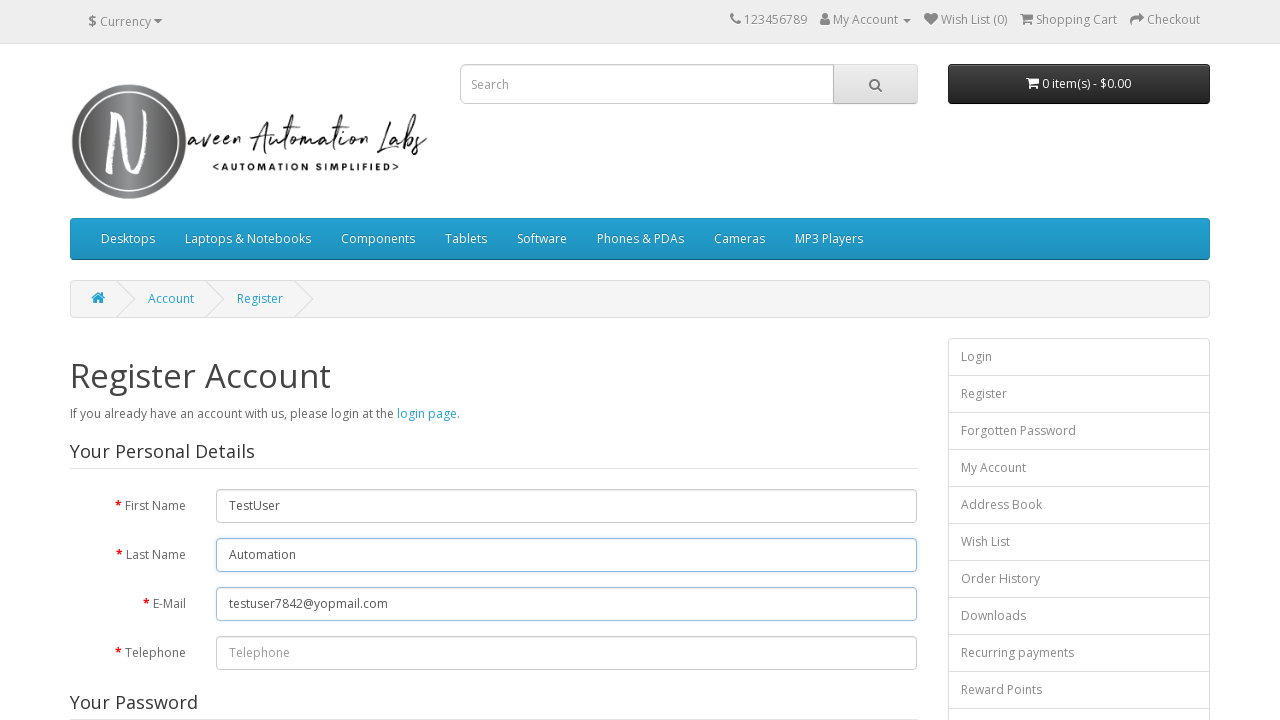

Filled telephone field with '5551234567' on #input-telephone
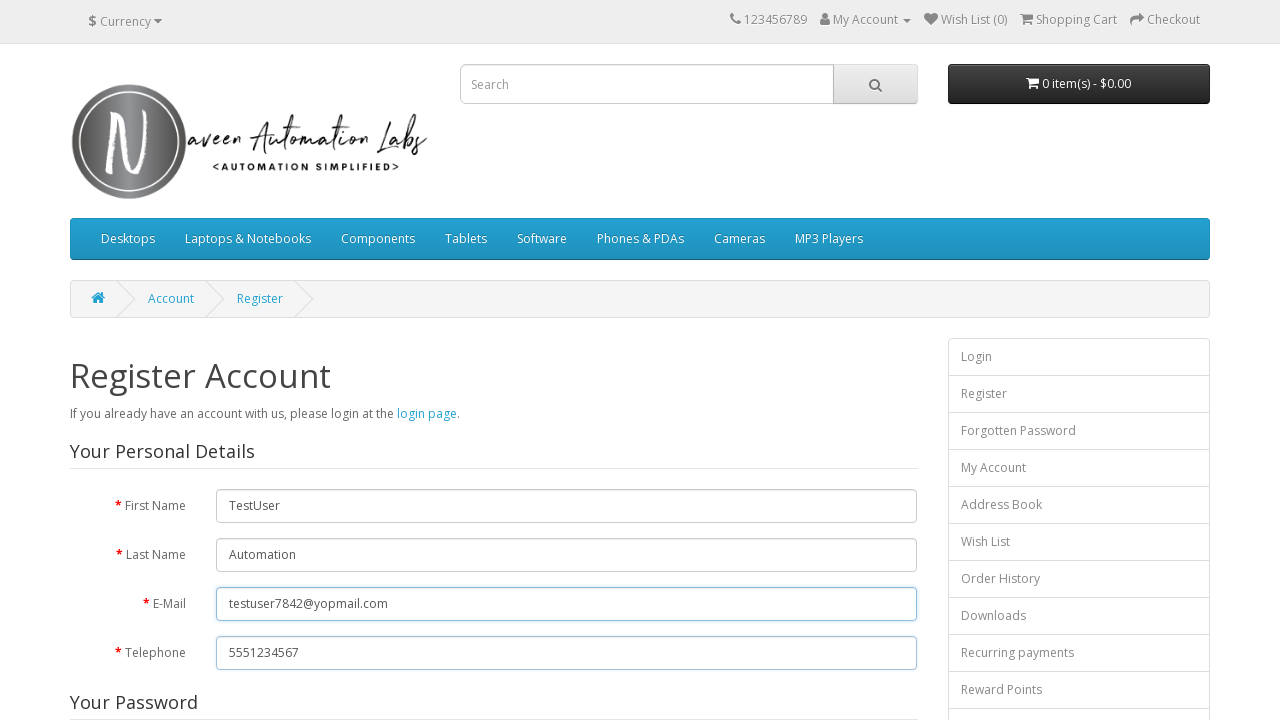

Filled password field with 'TestPass456!' on #input-password
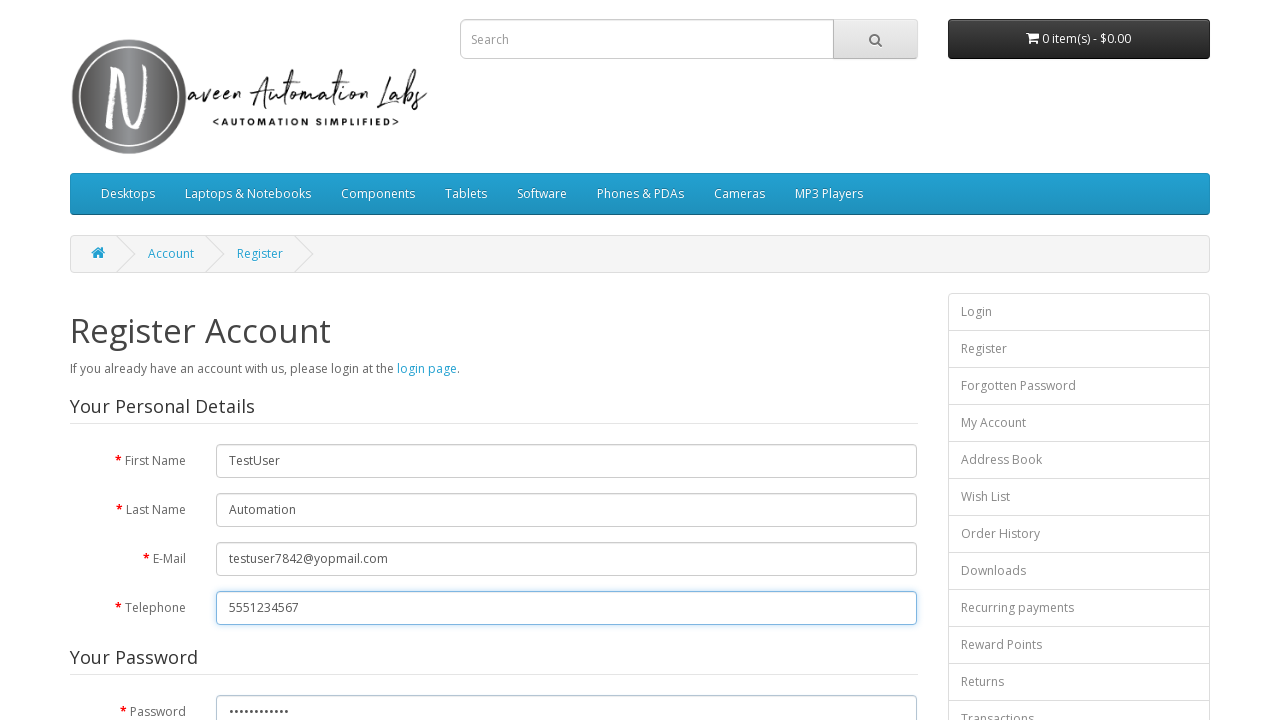

Filled confirm password field with 'TestPass456!' on #input-confirm
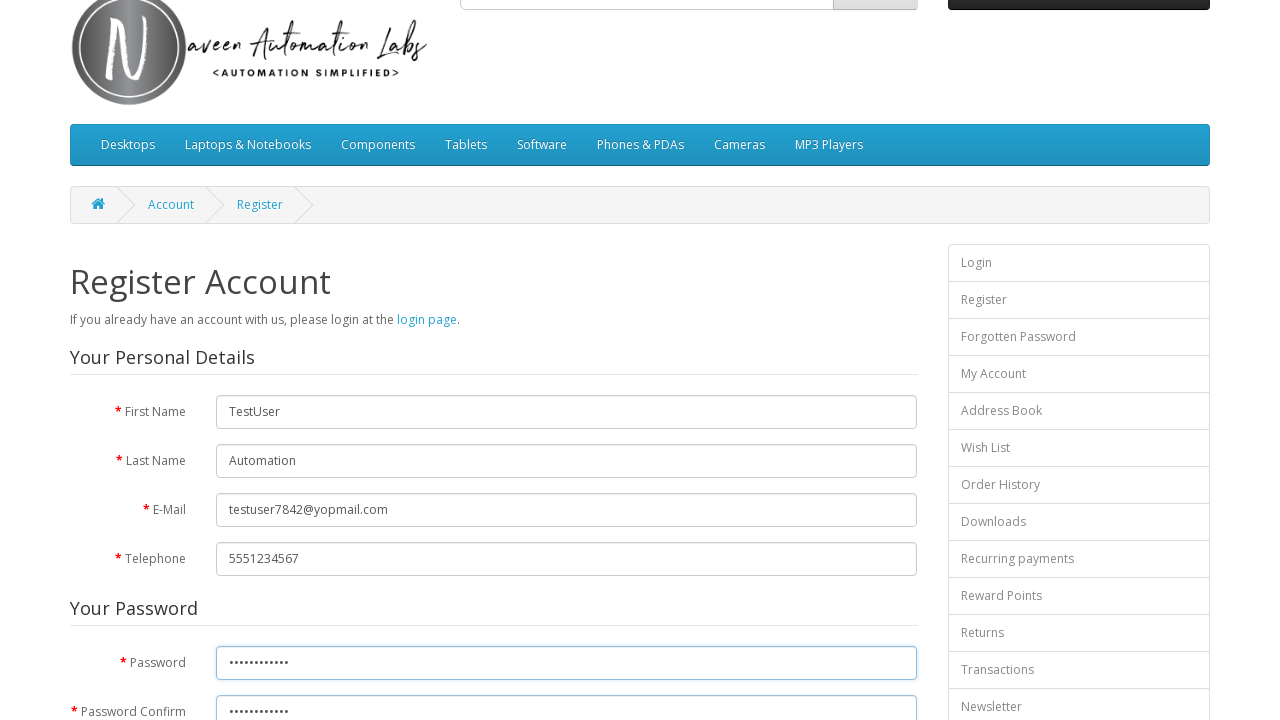

Checked the agree to terms checkbox at (825, 424) on input[type="checkbox"][name="agree"]
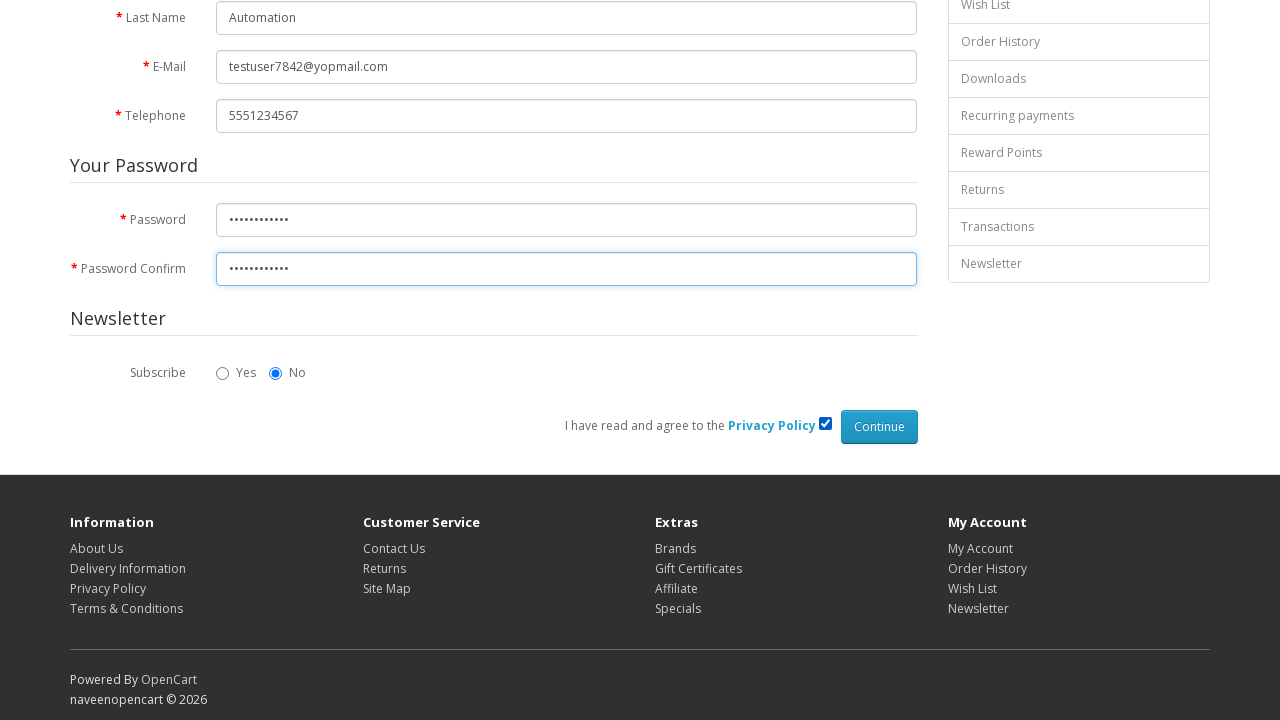

Clicked Continue button to submit registration form at (879, 427) on input[type="submit"][value="Continue"]
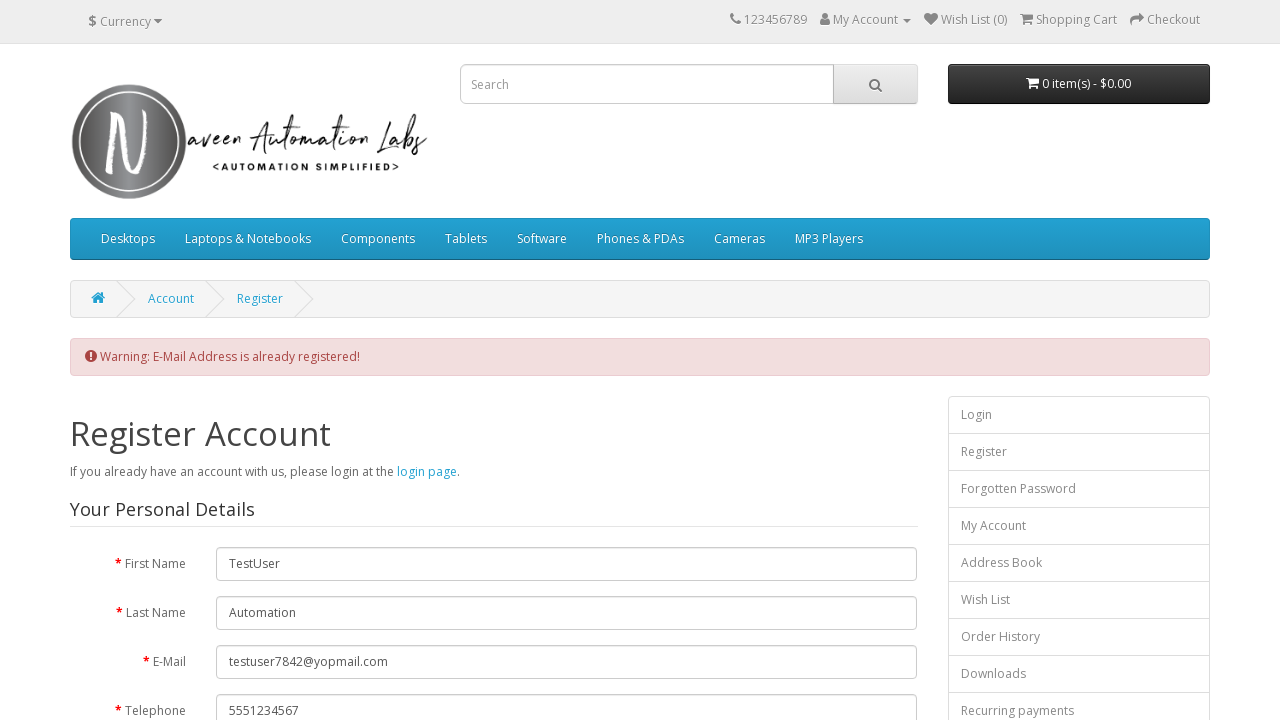

Page navigation completed and network became idle
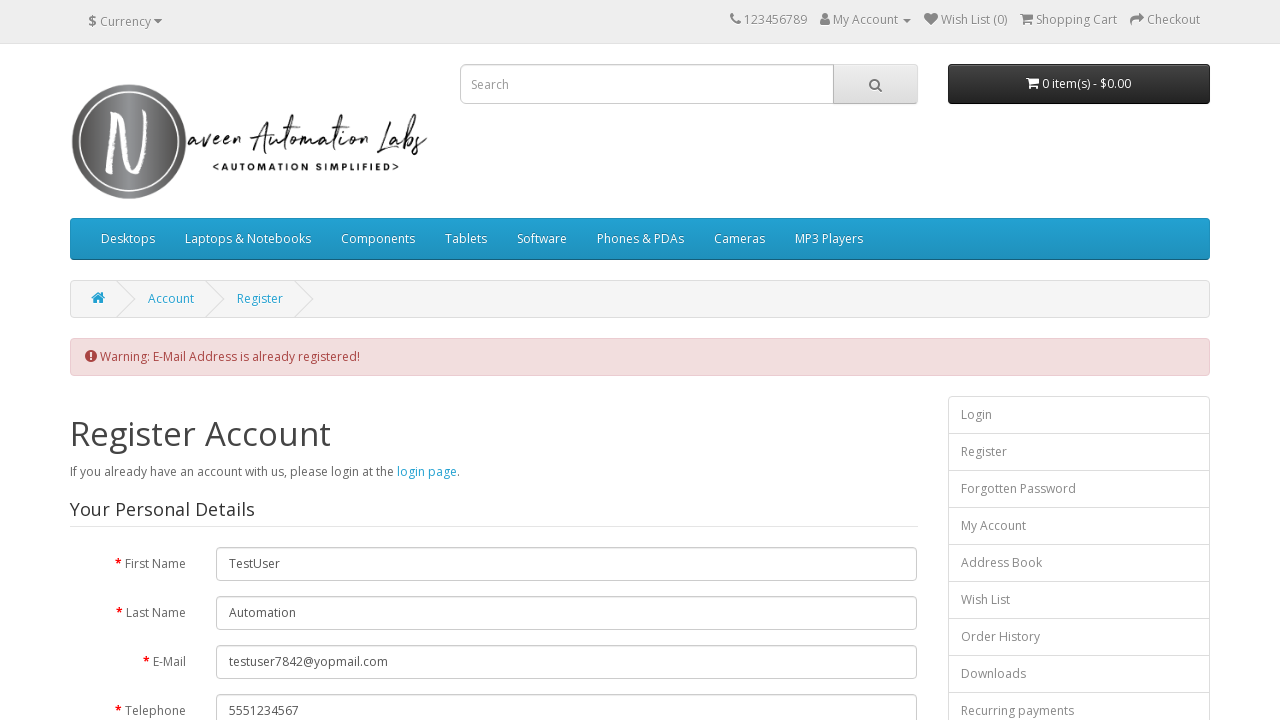

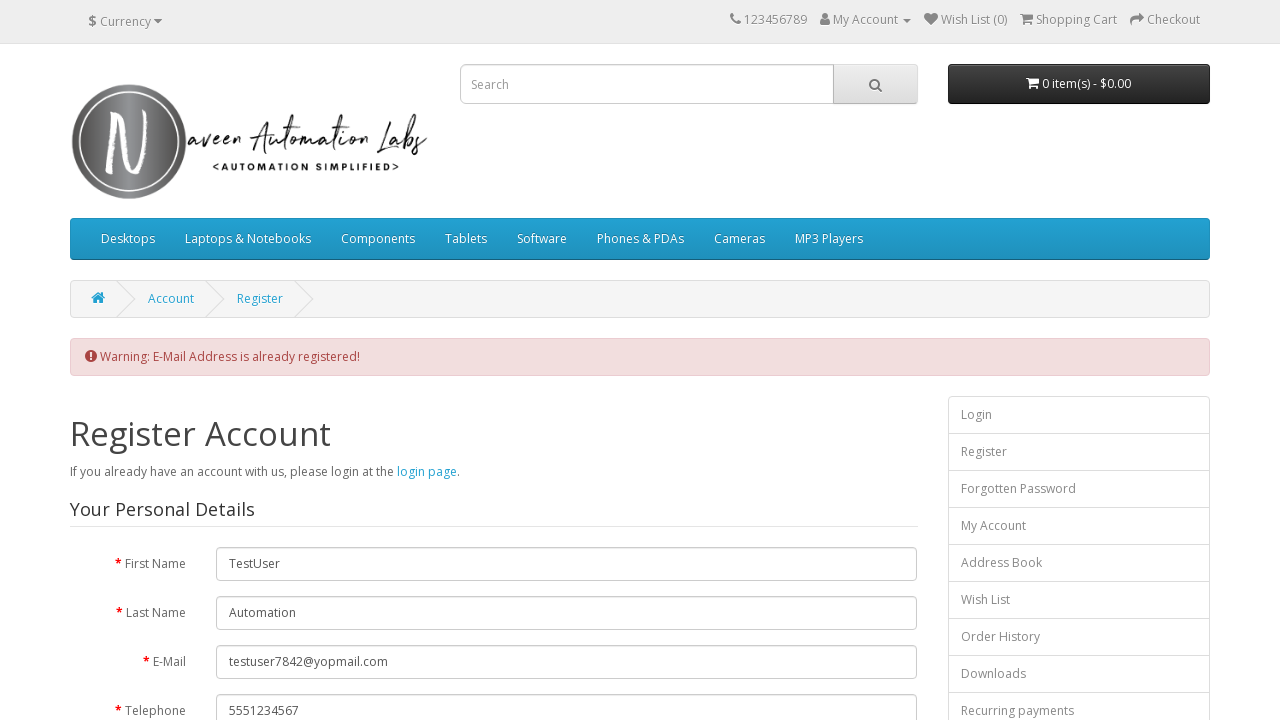